Tests adding a laptop to cart by navigating to Laptops & Notebooks category, selecting a product, setting quantity to 2, adding to cart, and viewing the cart

Starting URL: https://naveenautomationlabs.com/opencart/index.php?route=checkout/cart

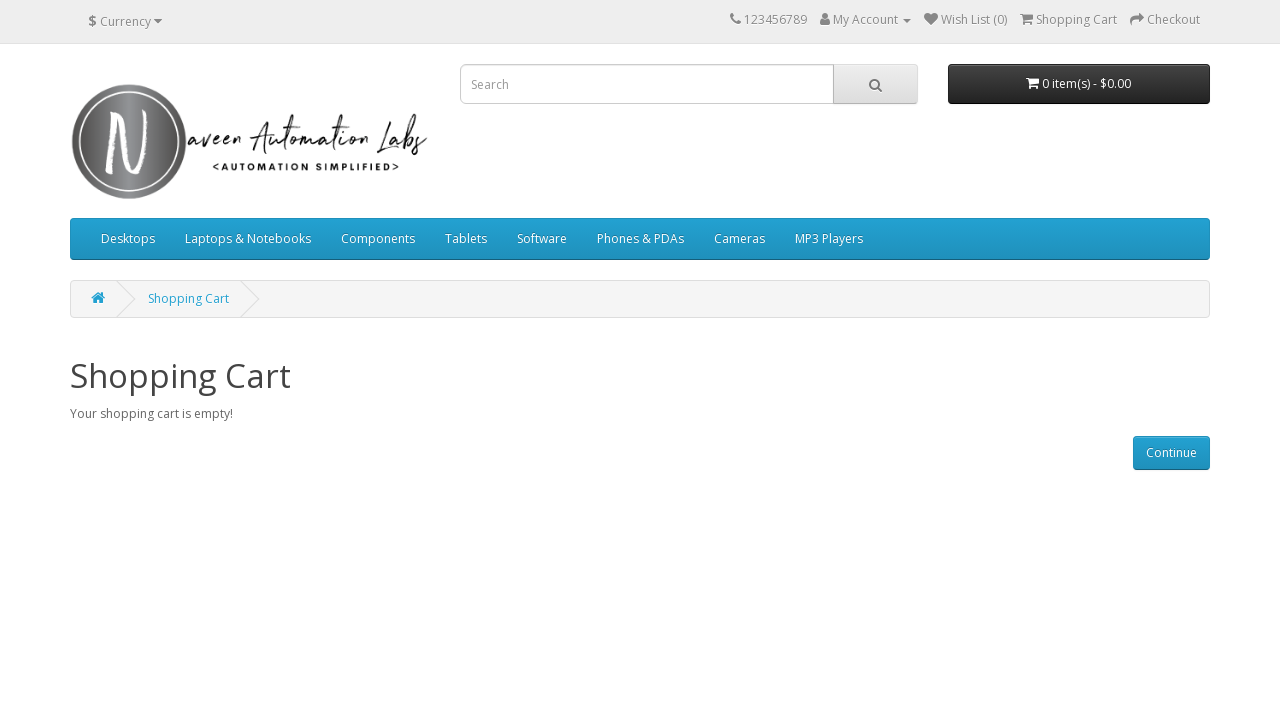

Clicked on Laptops & Notebooks menu at (248, 239) on text=Laptops & Notebooks
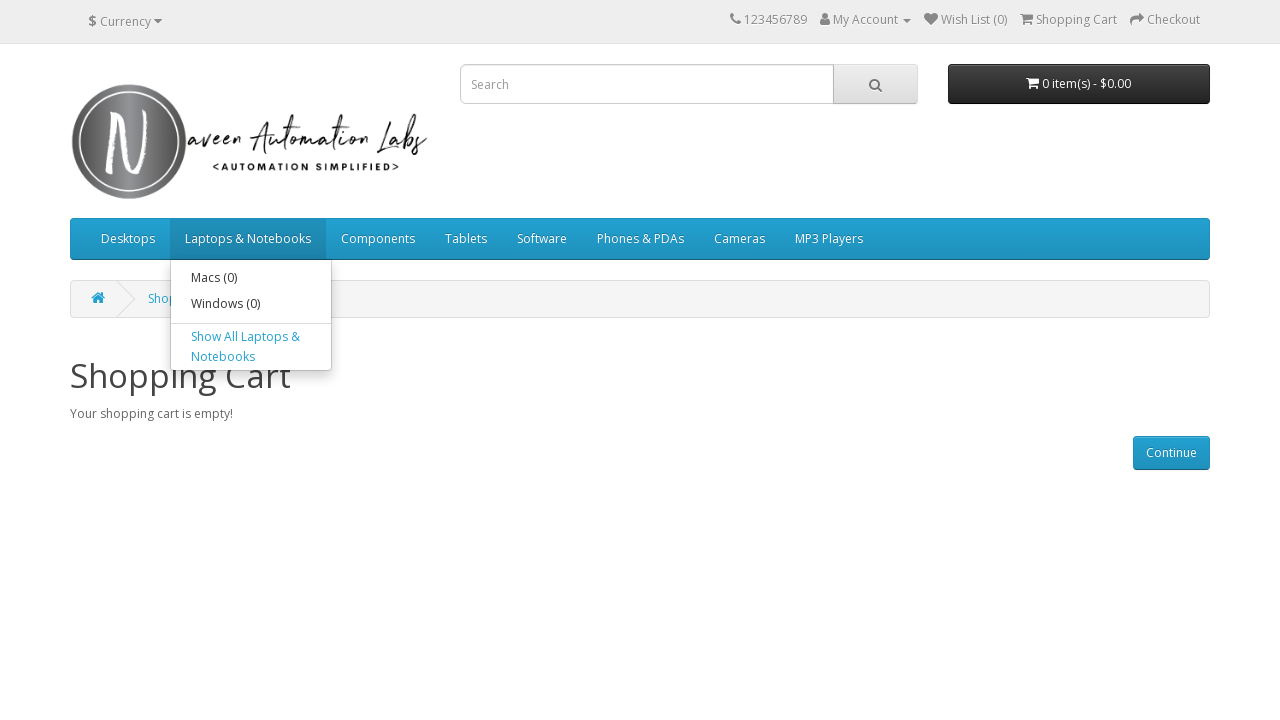

Clicked on Show All Laptops & Notebooks at (251, 346) on xpath=//*[@id='menu']/div[2]/ul/li[2]/div/a
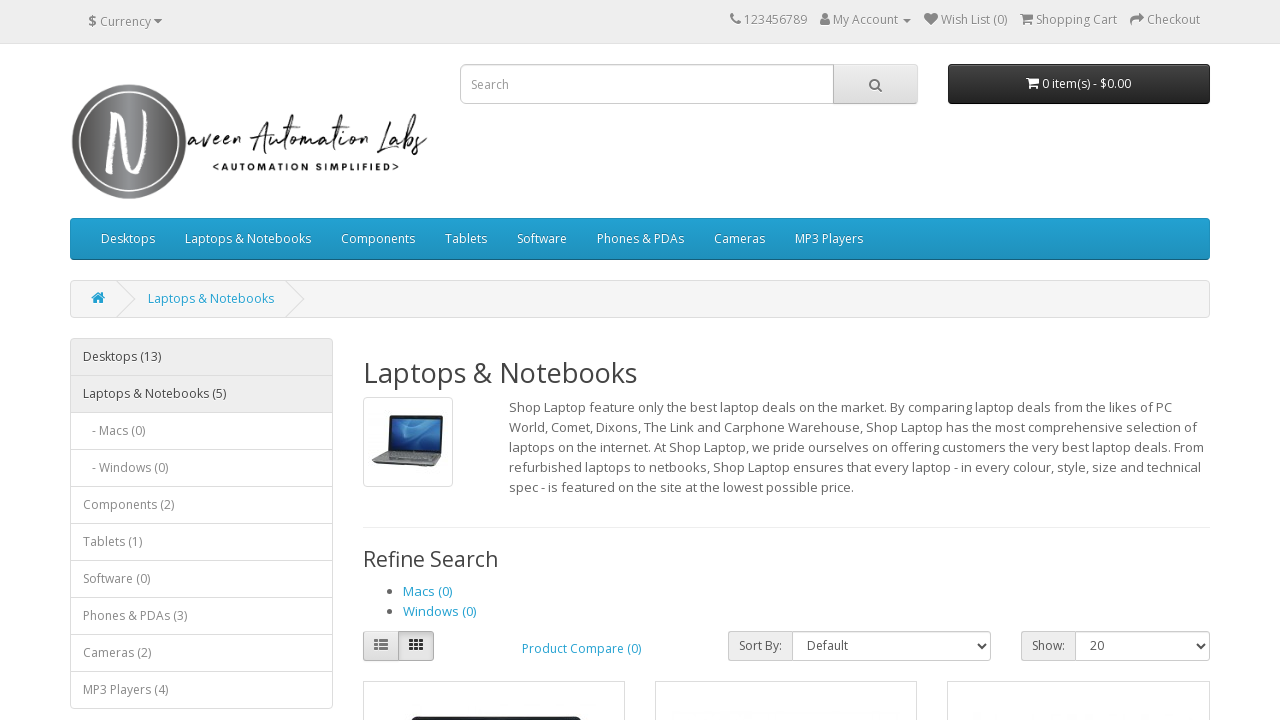

Scrolled down to view products
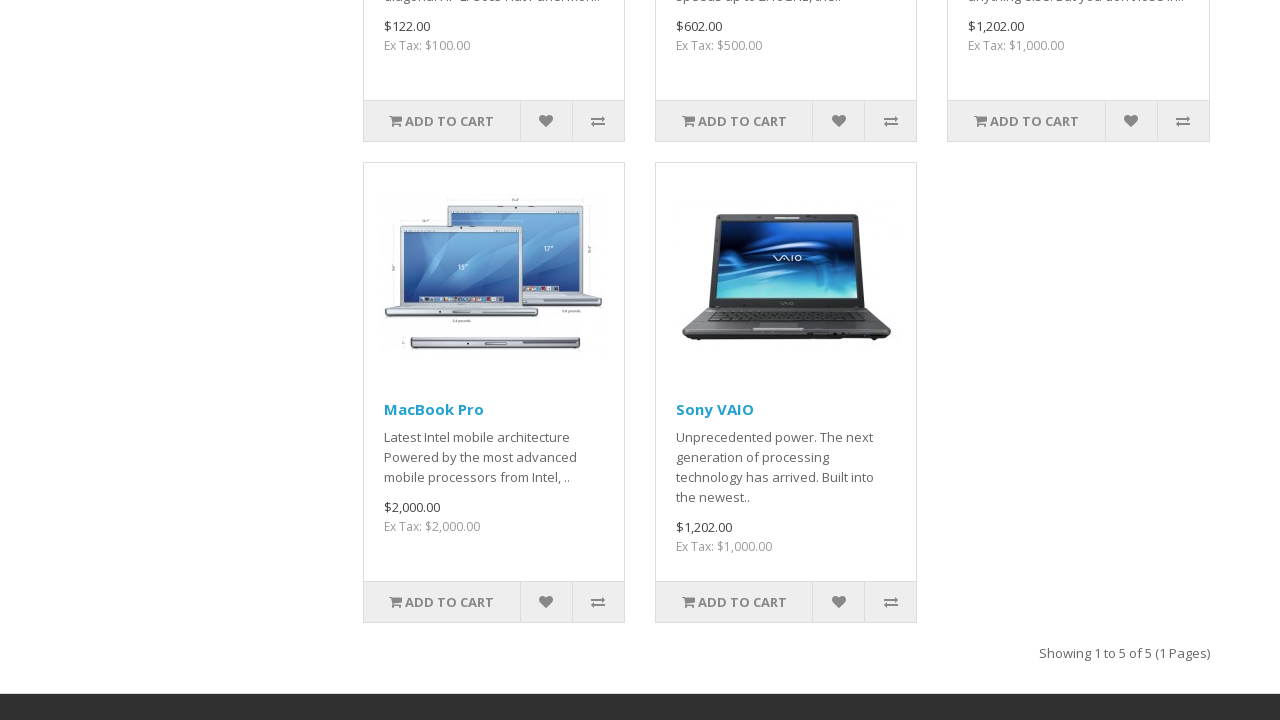

Clicked on a laptop product at (434, 409) on xpath=//*[@id='content']/div[4]/div[4]/div/div[2]/div[1]/h4/a
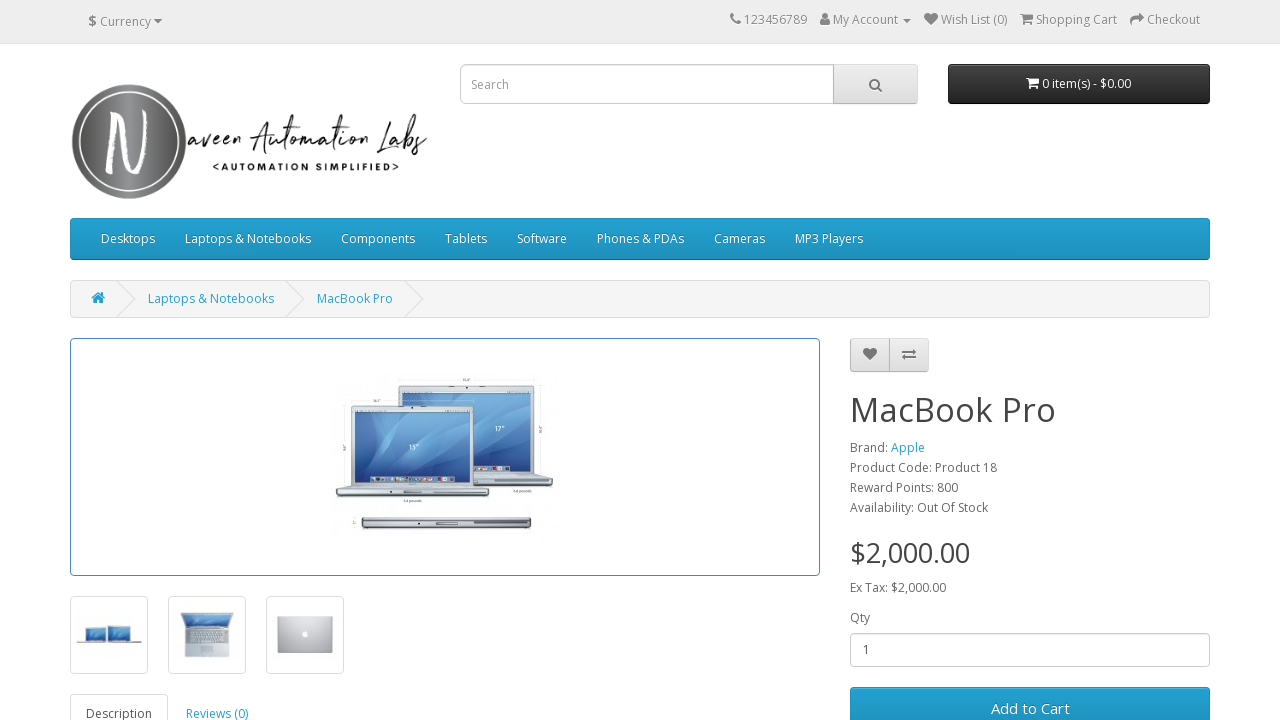

Scrolled down on product page
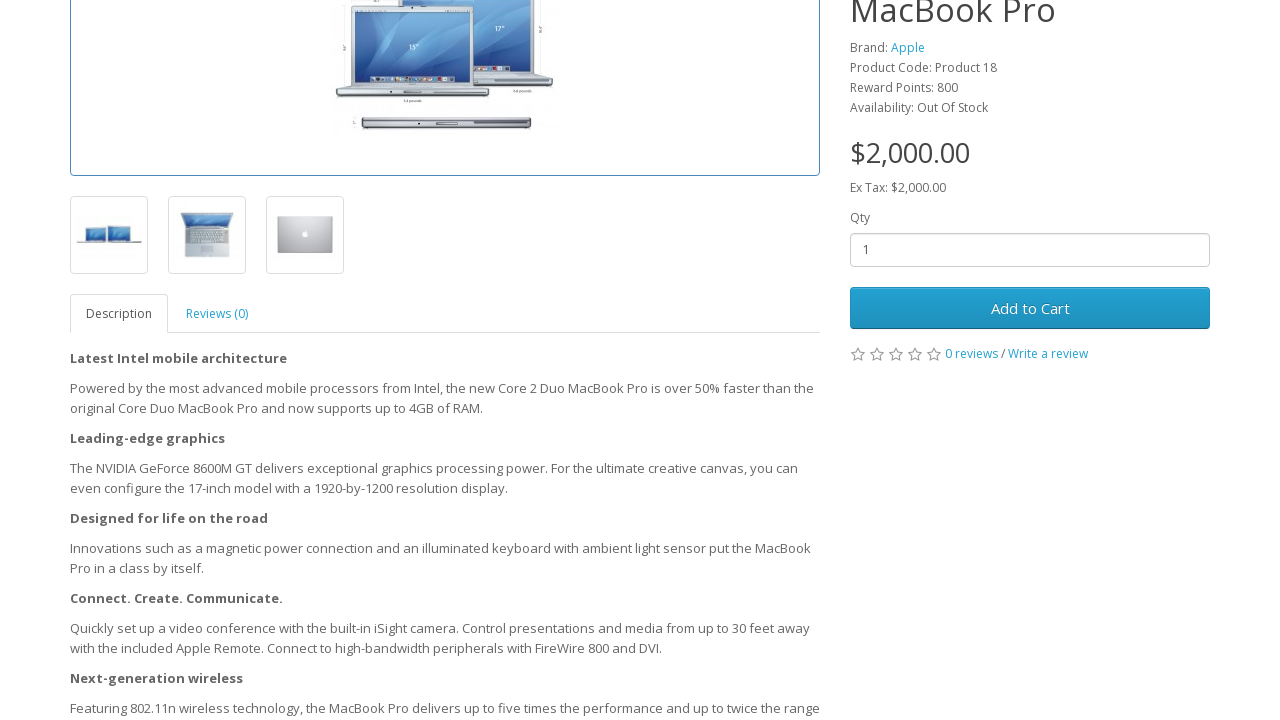

Cleared quantity field on #input-quantity
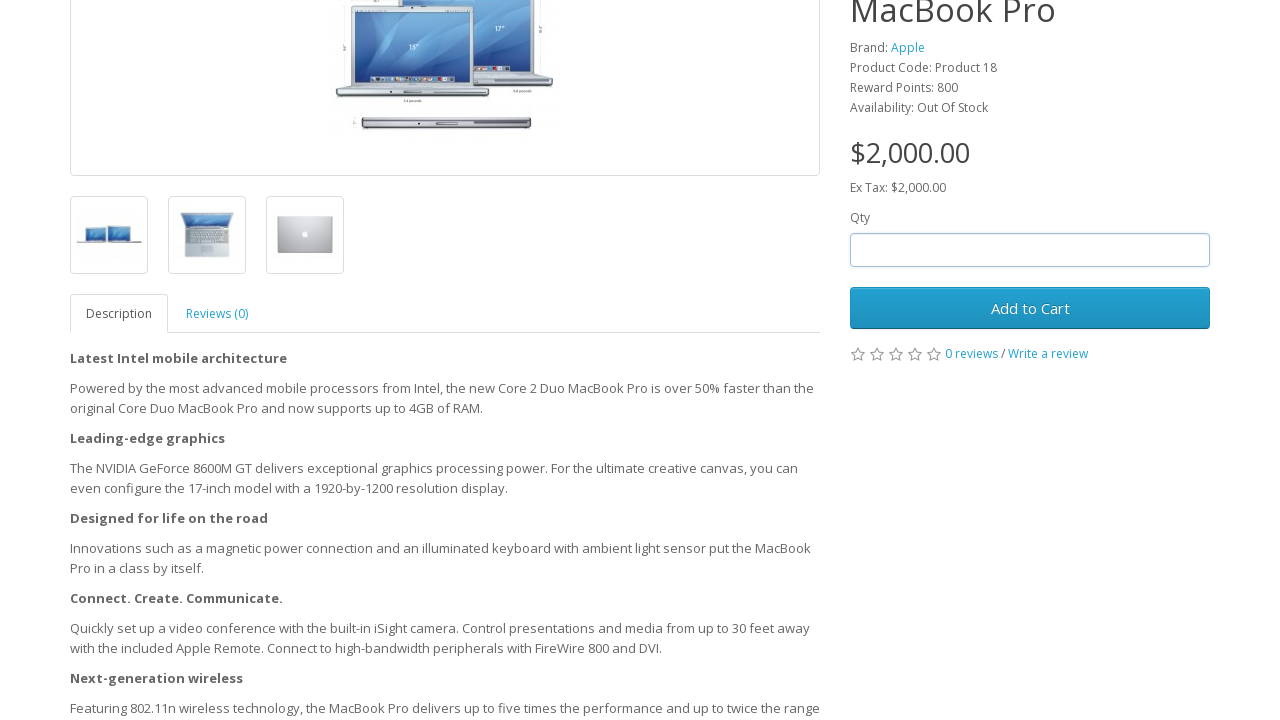

Set quantity to 2 on #input-quantity
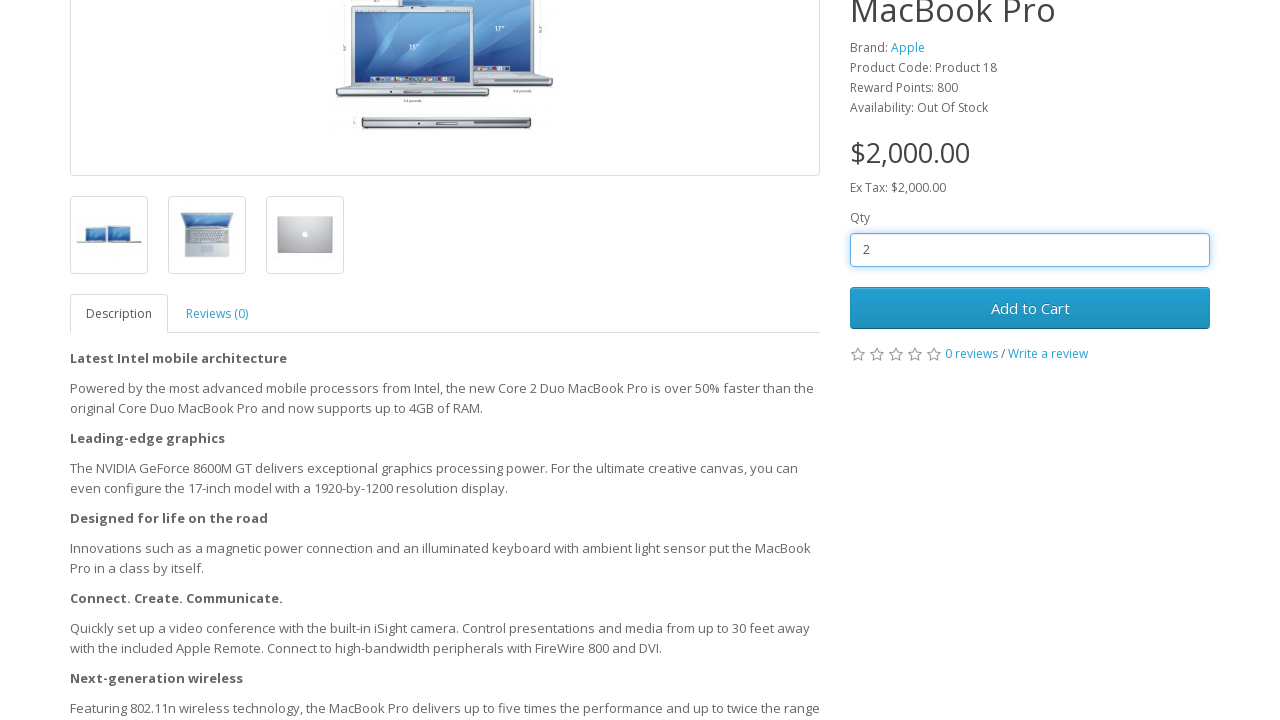

Clicked Add to Cart button at (1030, 308) on #button-cart
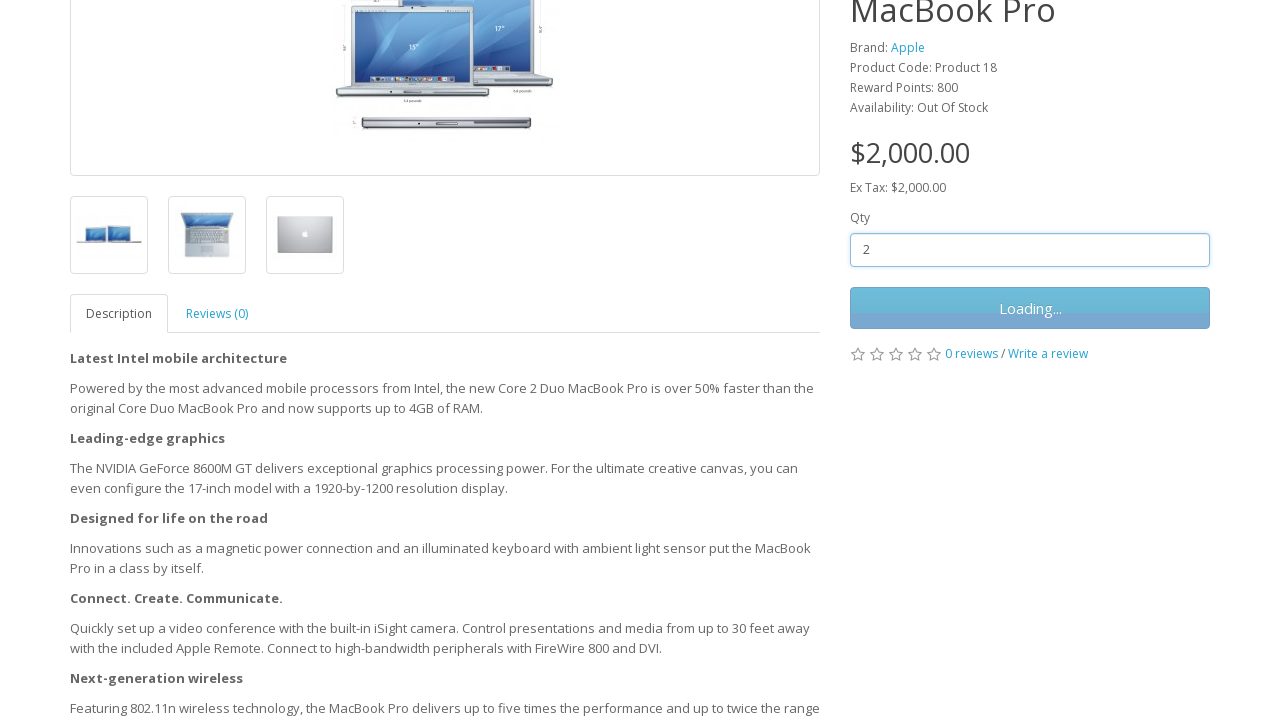

Clicked on shopping cart link to view cart at (1076, 20) on xpath=//*[@id='top-links']/ul/li[4]/a/span
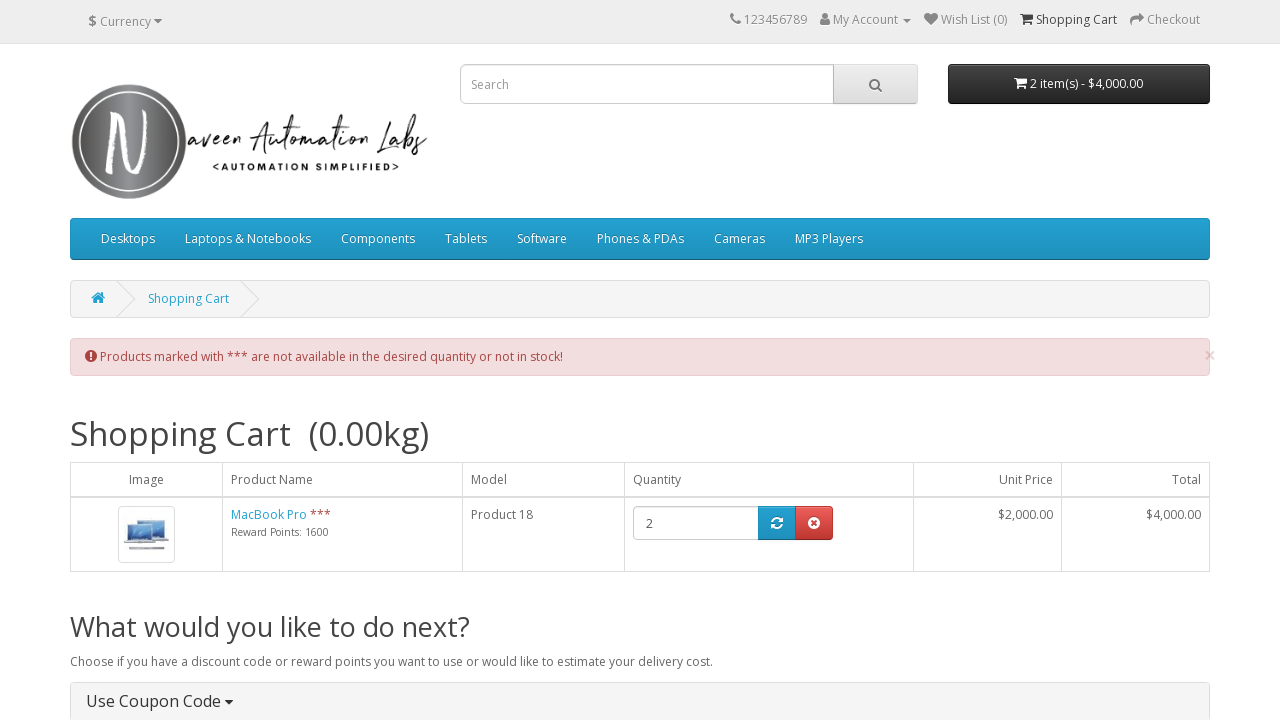

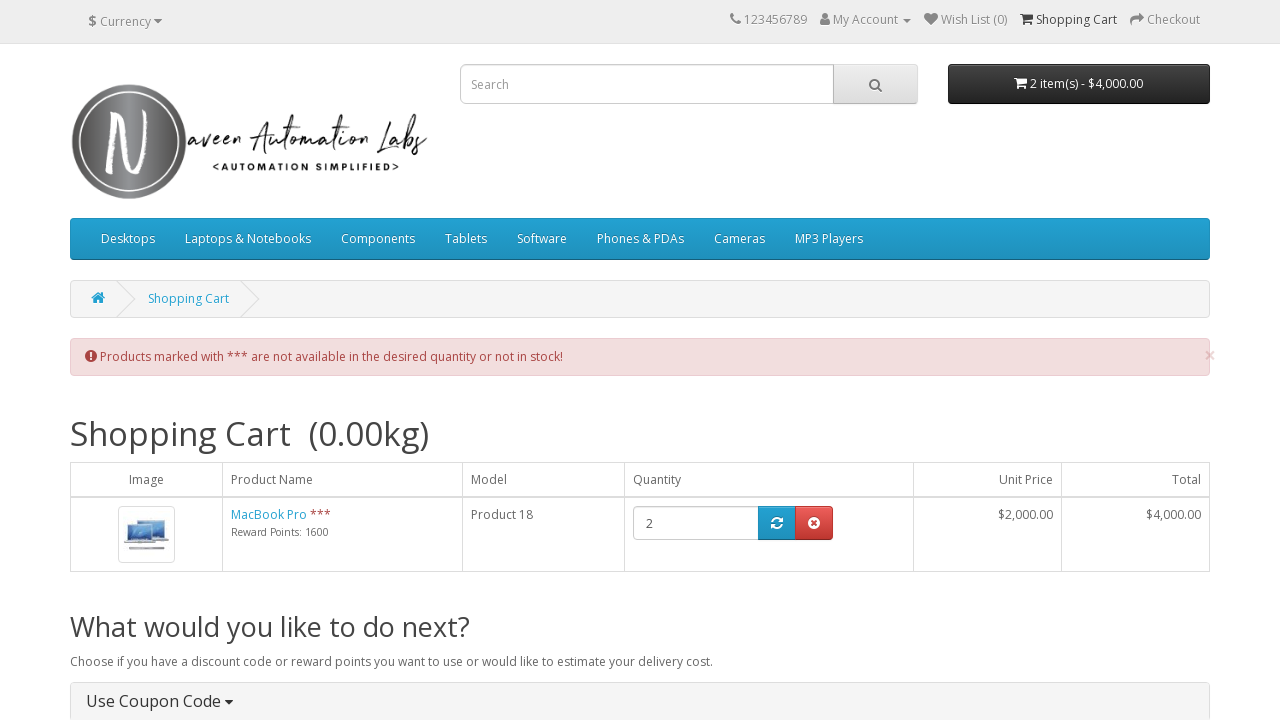